Tests window handling functionality by clicking a button that opens a new tab/window on a demo automation testing site

Starting URL: http://demo.automationtesting.in/Windows.html

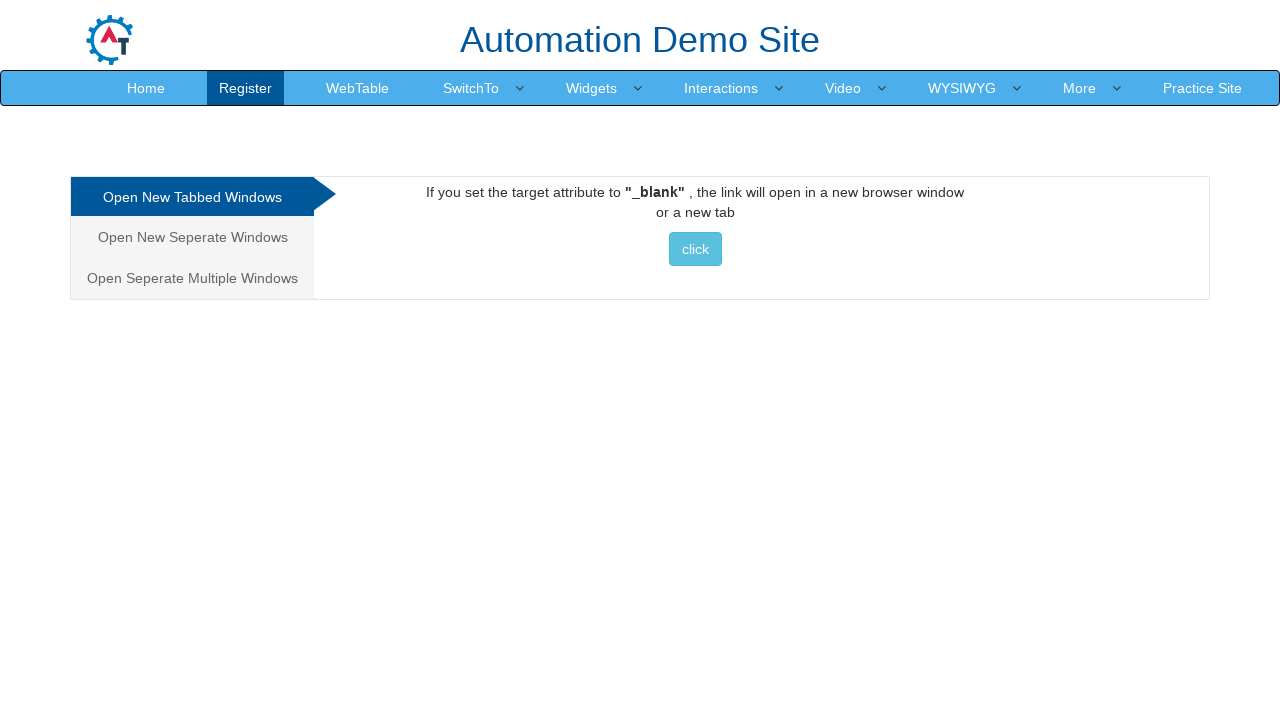

Clicked button to open new window/tab at (695, 249) on xpath=//button[contains(@class, "btn-info")]
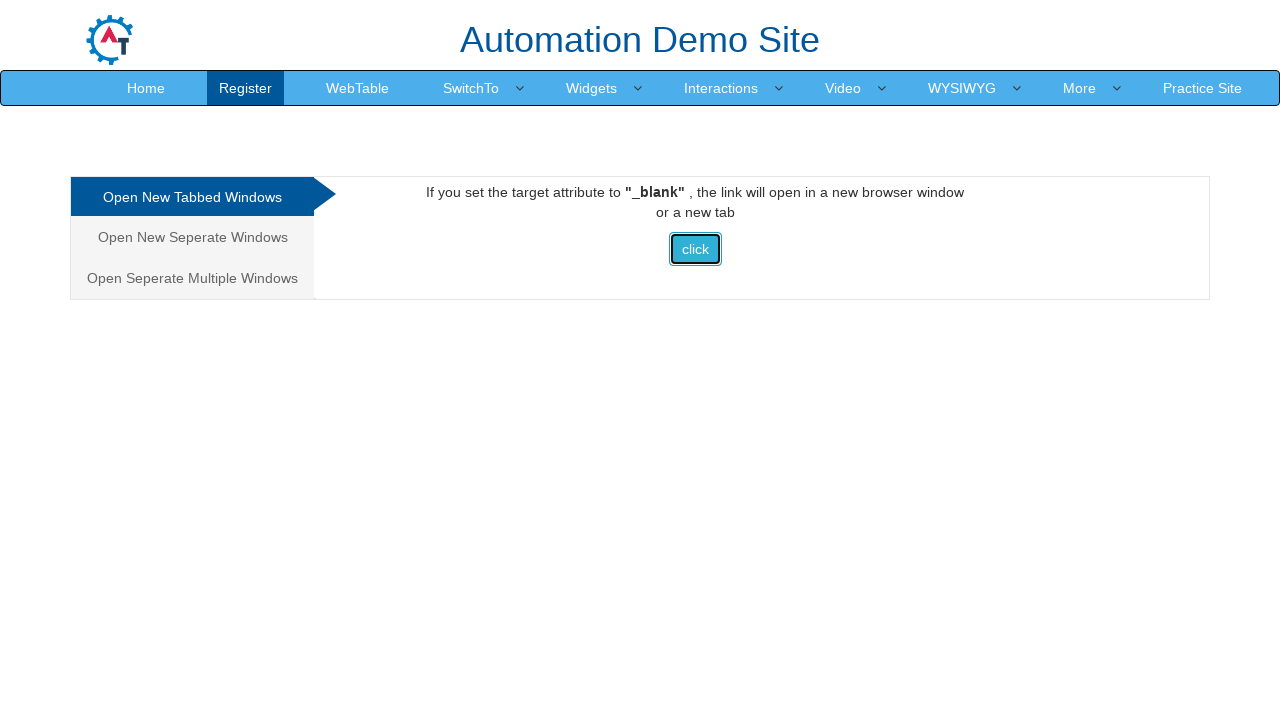

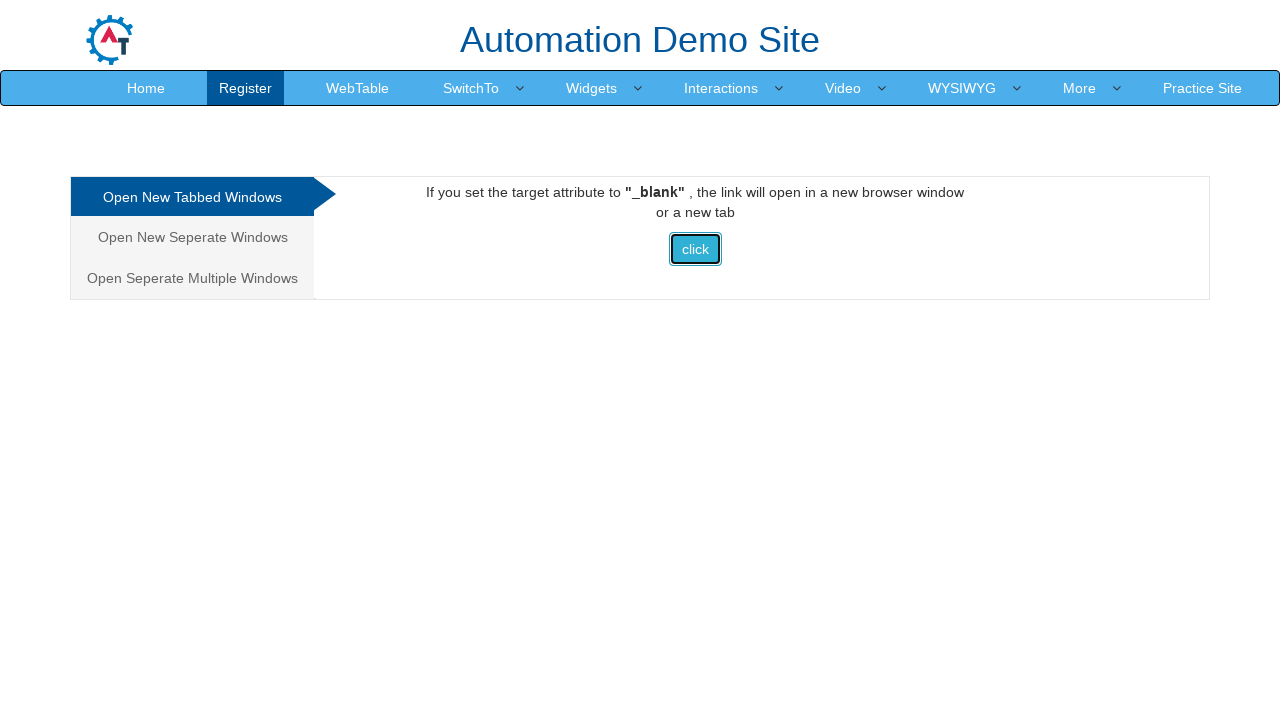